Tests text input functionality by entering text into an input field and clicking a button to verify the button text changes to the entered value

Starting URL: http://uitestingplayground.com/textinput

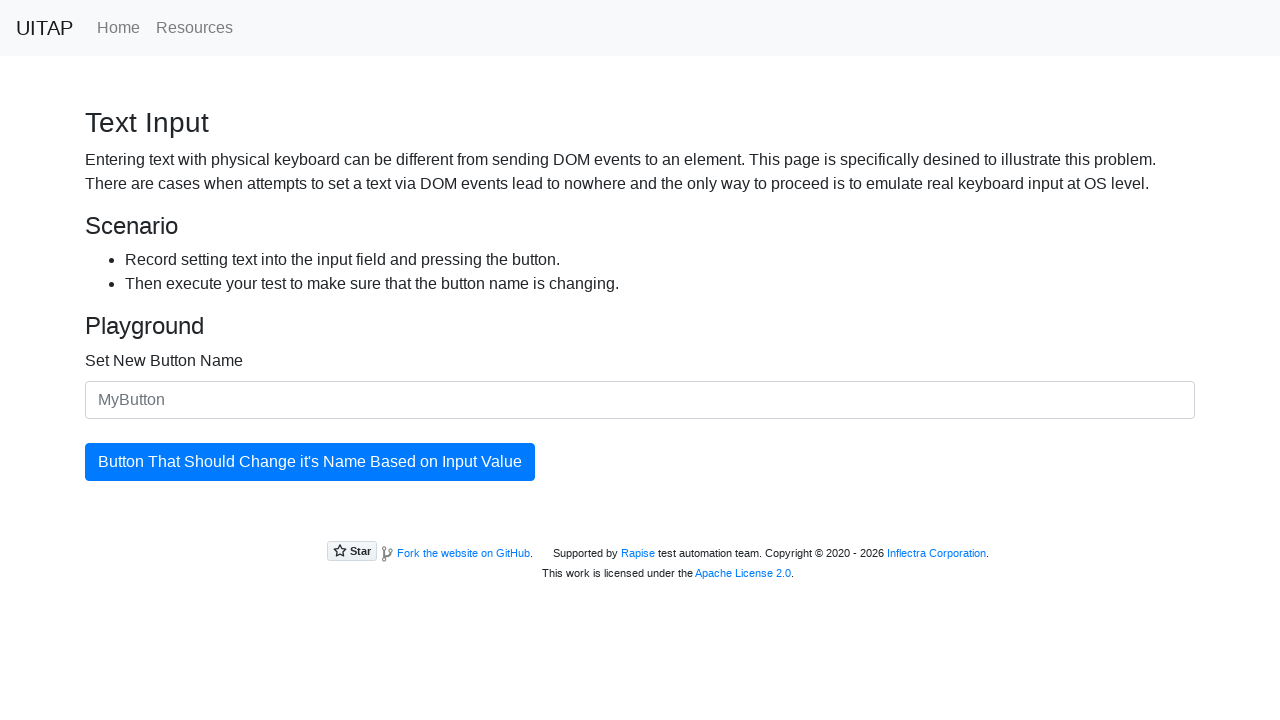

Input field '#newButtonName' is present
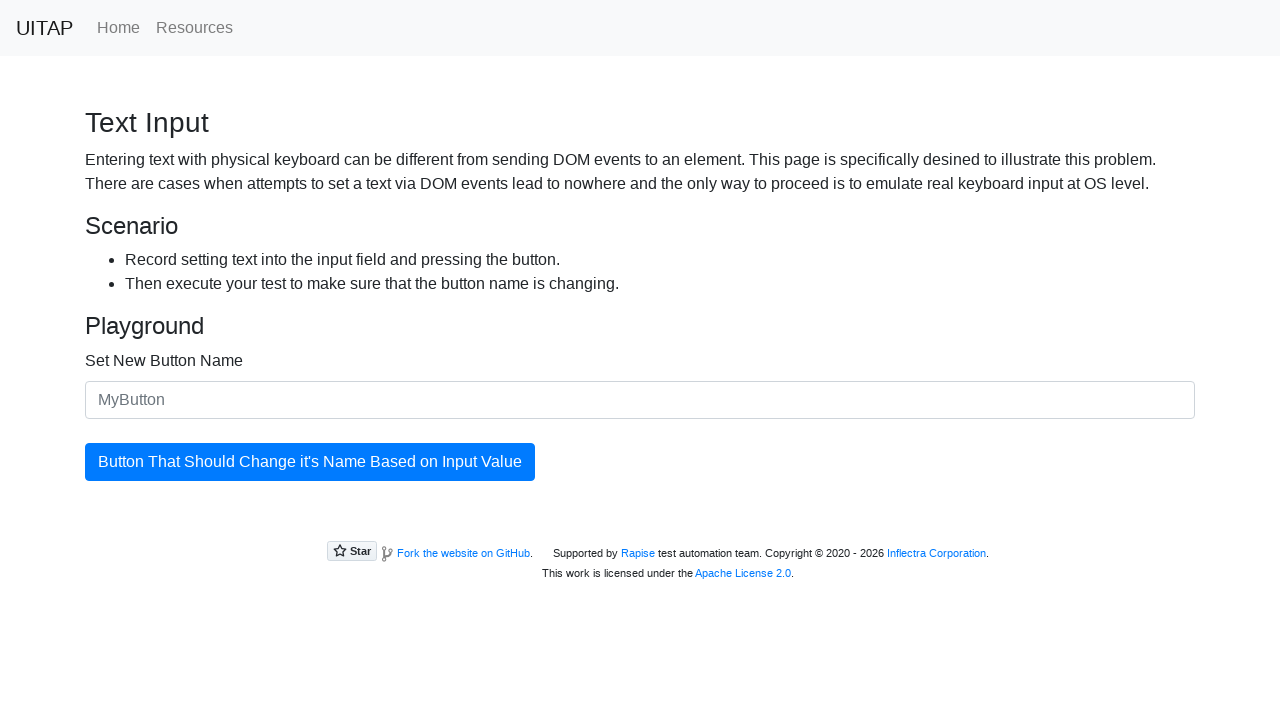

Filled input field with 'ITCH' on #newButtonName
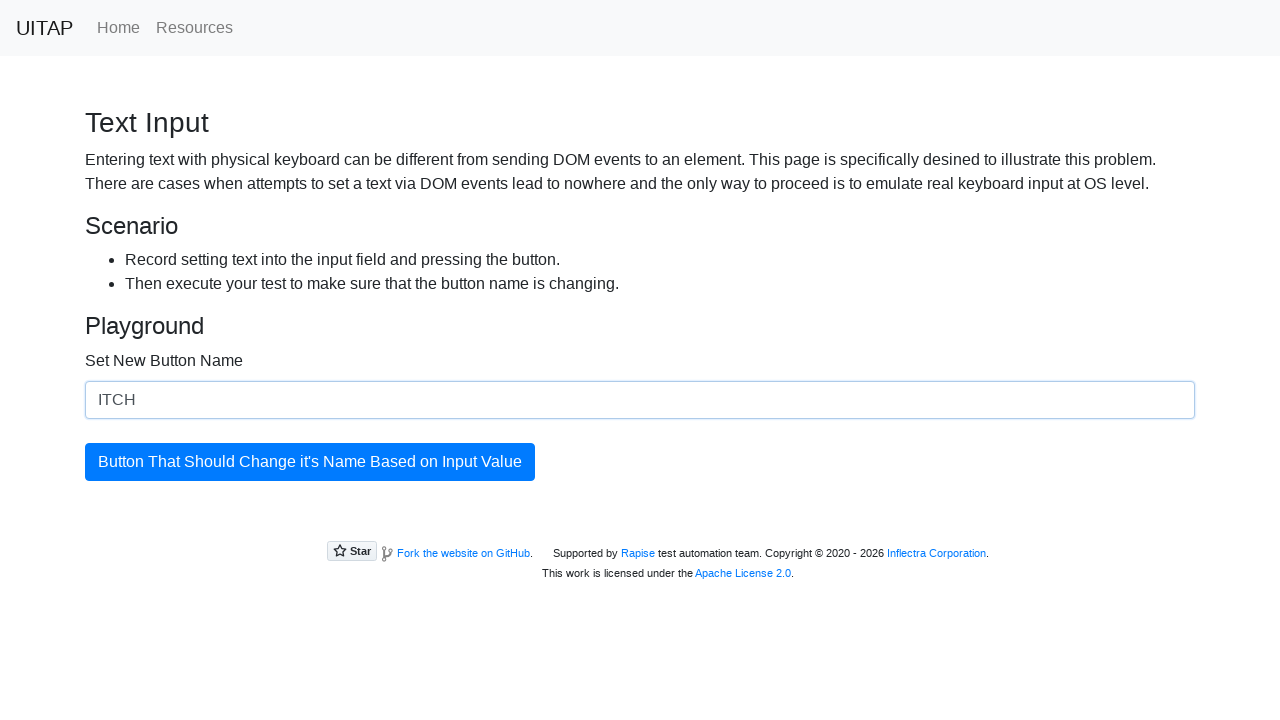

Clicked the button to update its text at (310, 462) on #updatingButton
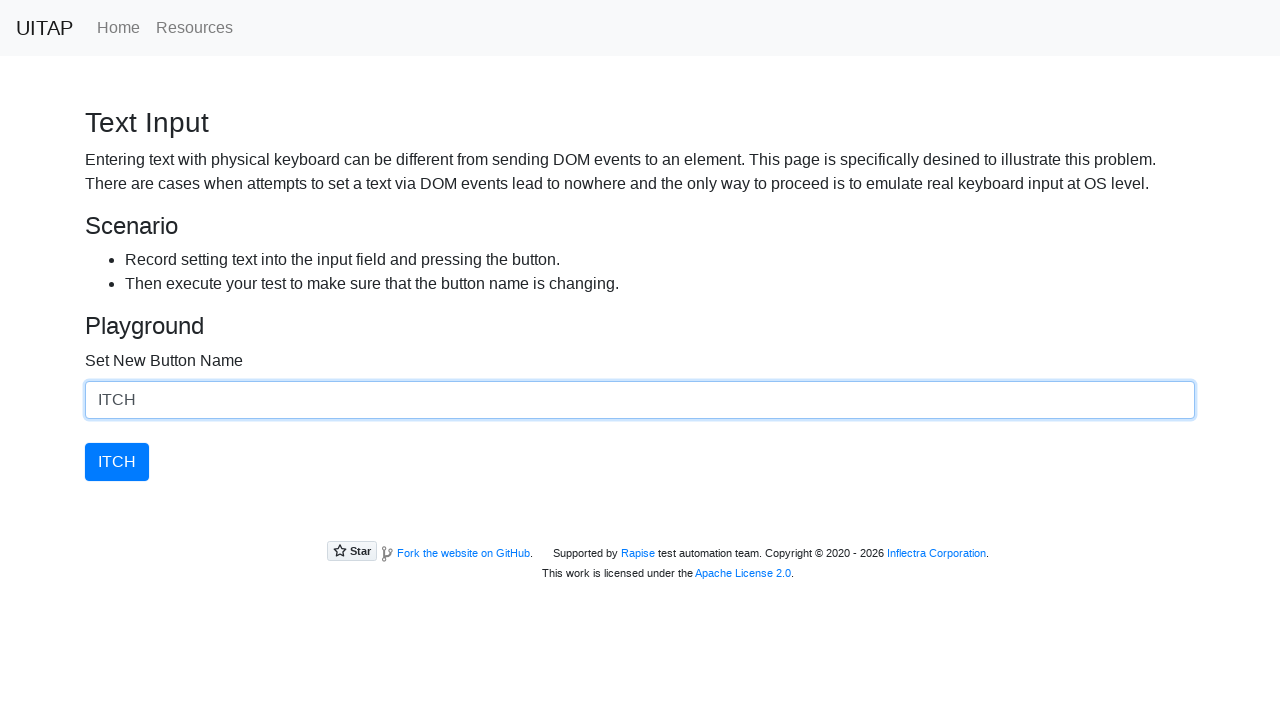

Button text changed to 'ITCH' - text input functionality verified
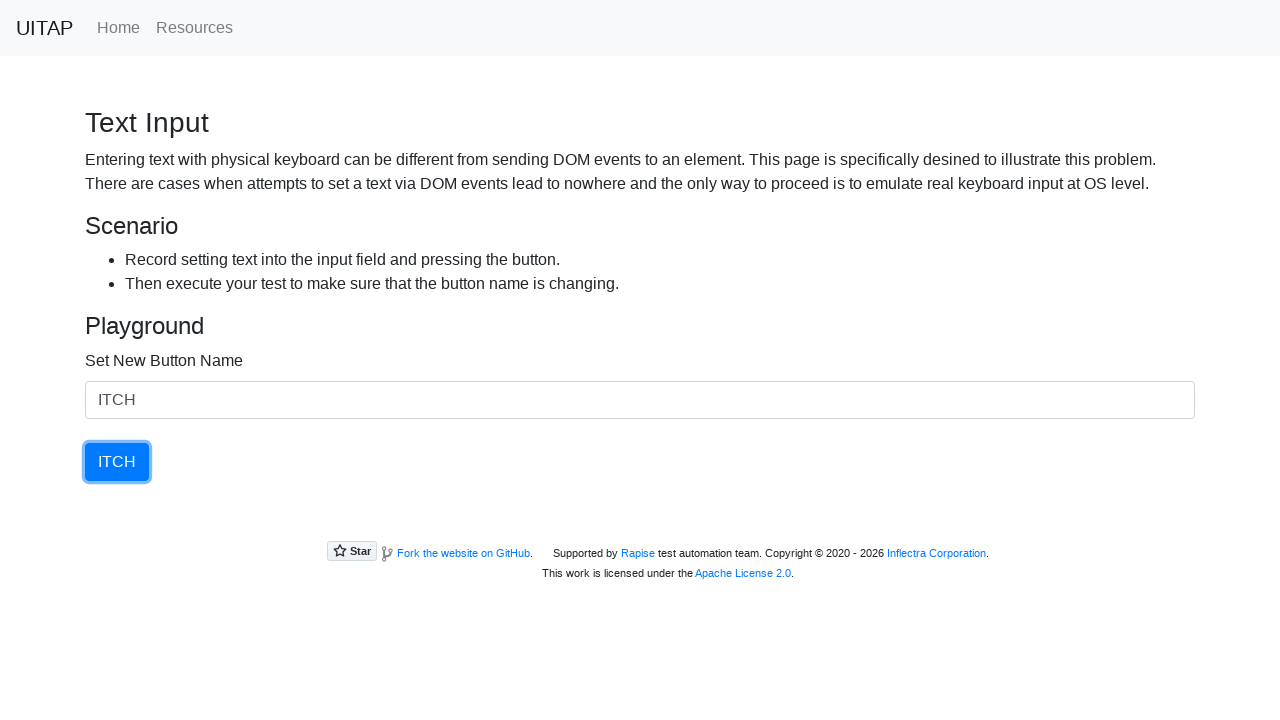

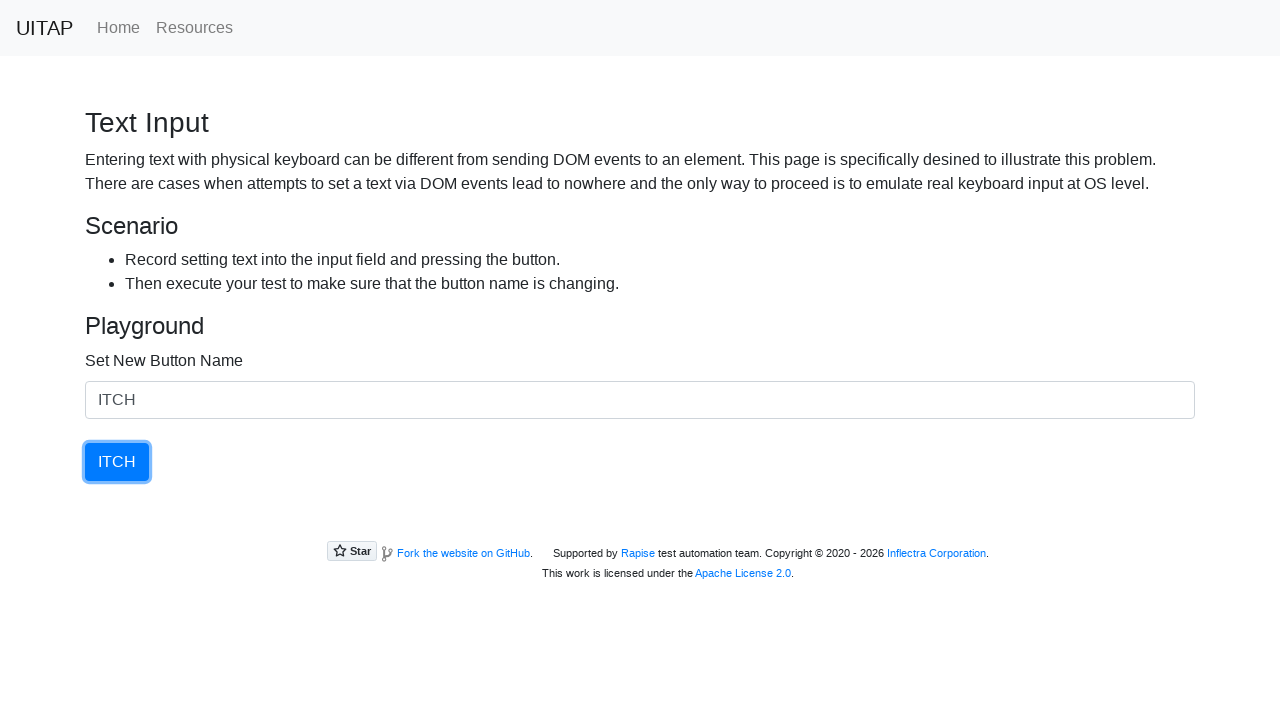